Tests filling out a complete web form including name fields, job title, education radio button, gender checkbox, experience dropdown, date picker, and form submission

Starting URL: https://formy-project.herokuapp.com/form

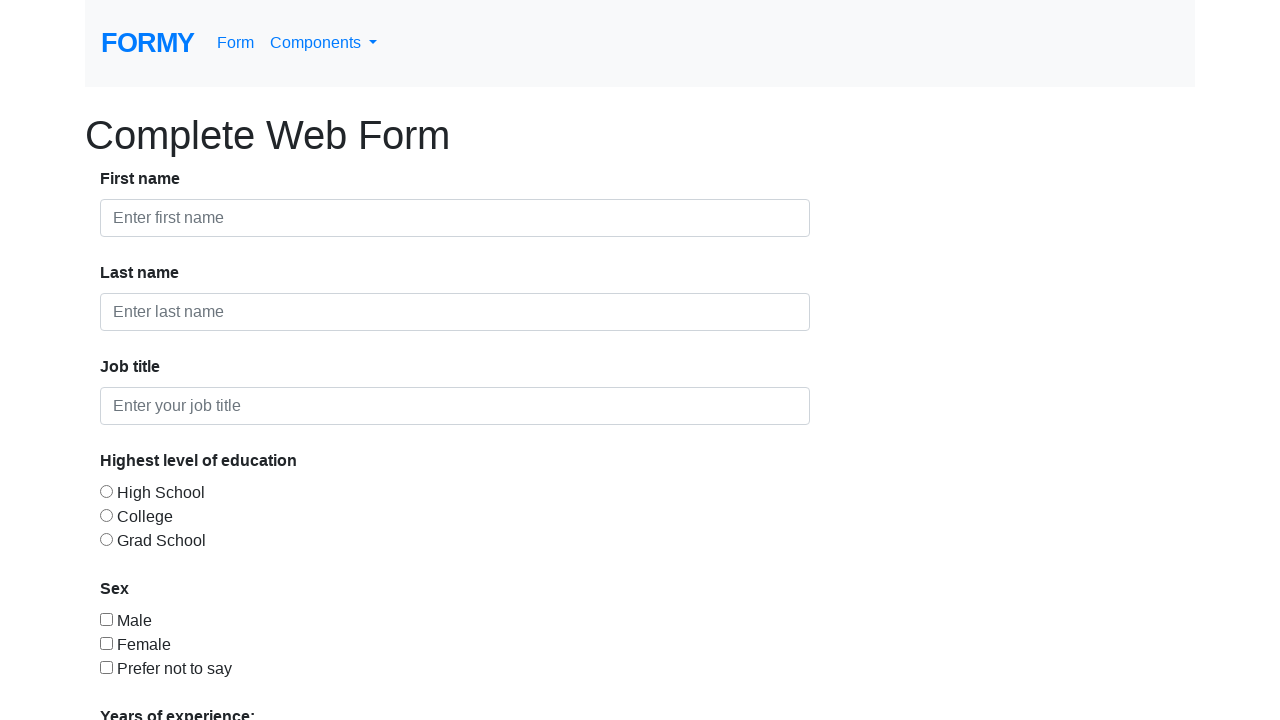

Filled first name field with 'Don' on #first-name
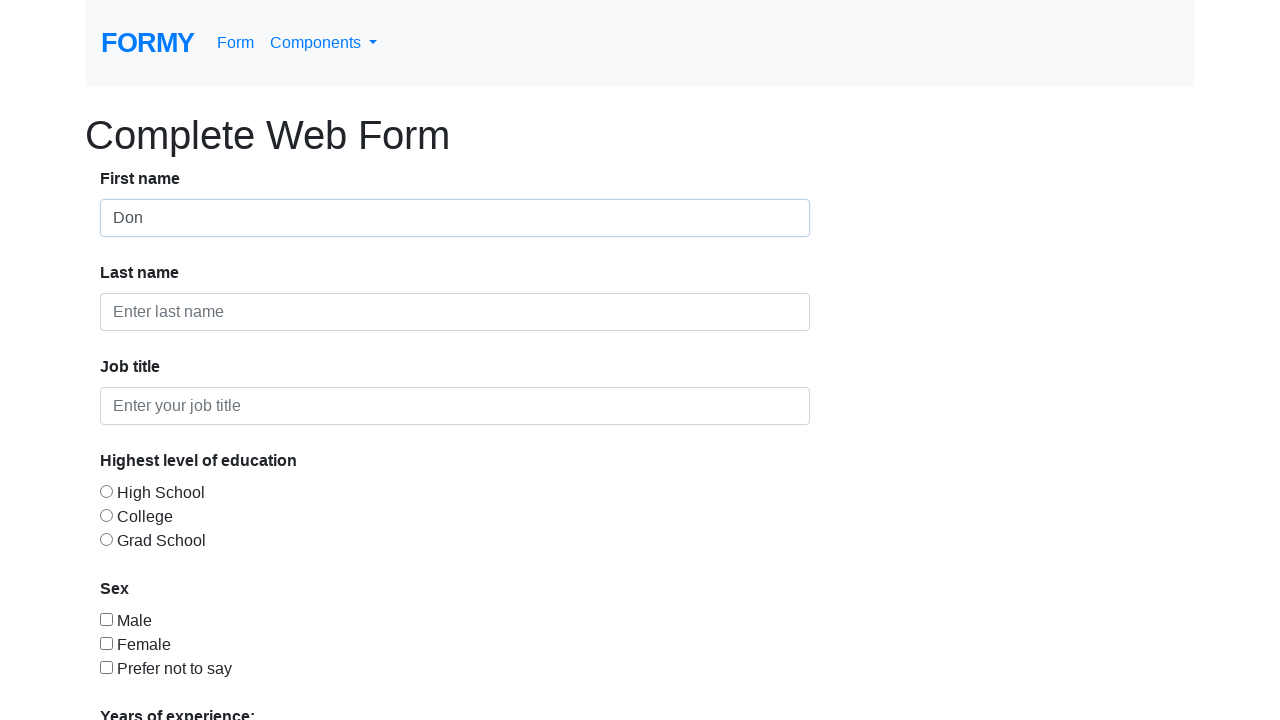

Filled last name field with 'Red' on #last-name
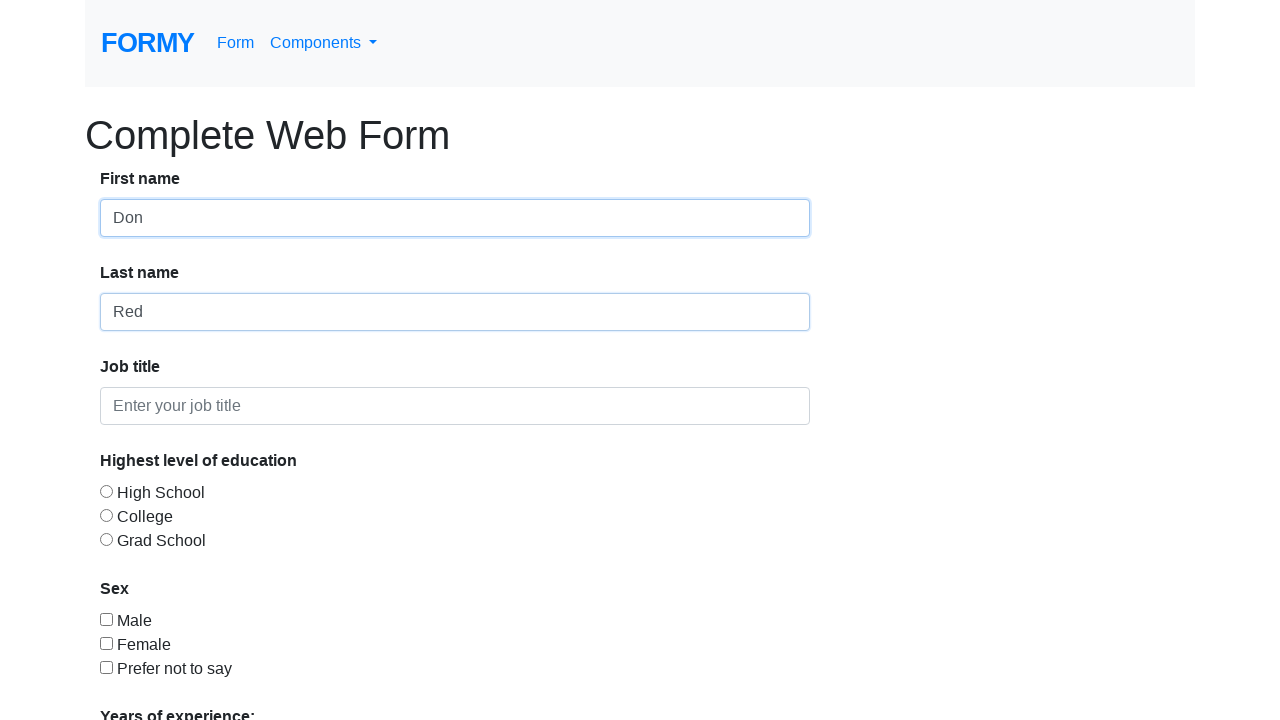

Filled job title field with 'QA' on #job-title
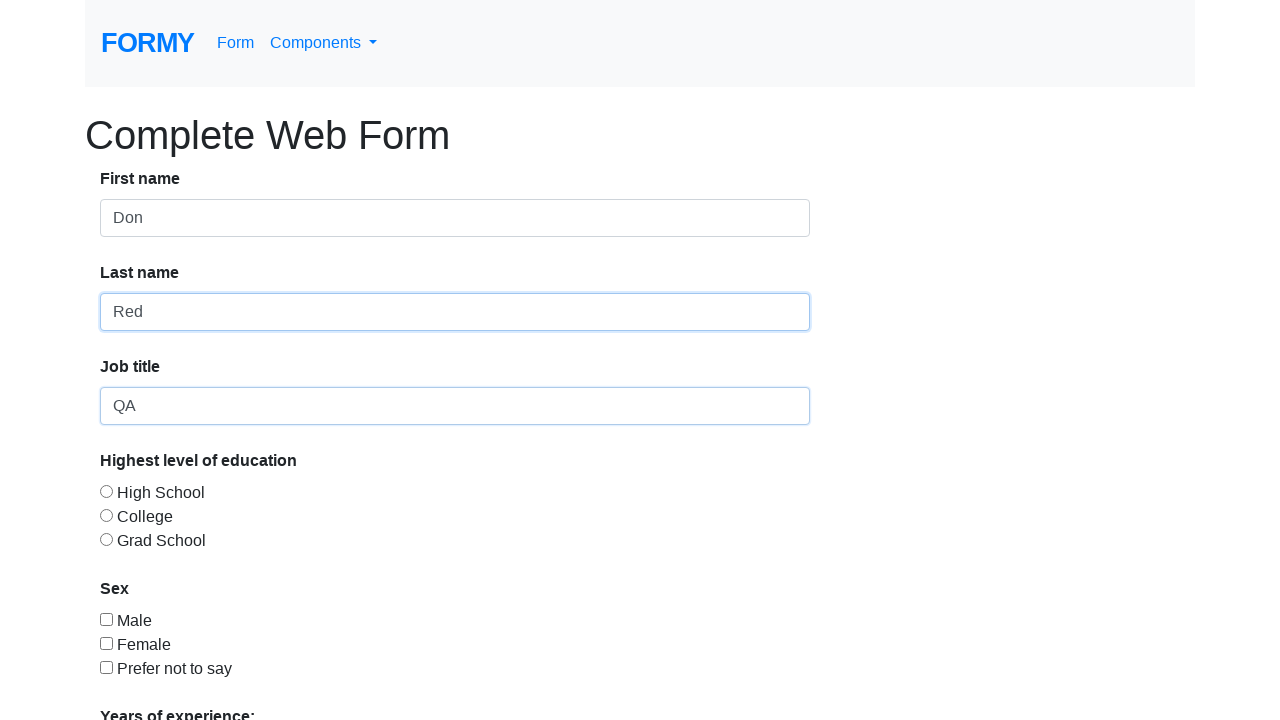

Selected College radio button for education at (106, 515) on #radio-button-2
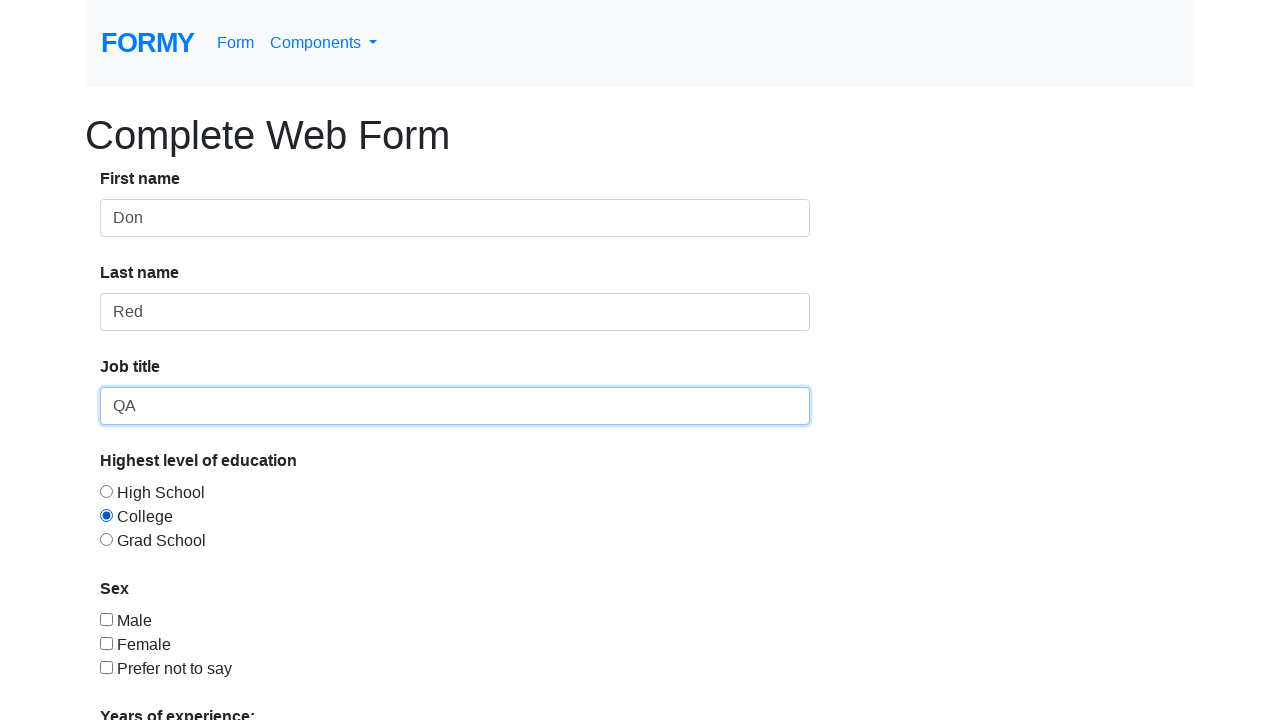

Selected Male gender checkbox at (106, 619) on input[type='checkbox'][value='checkbox-1']
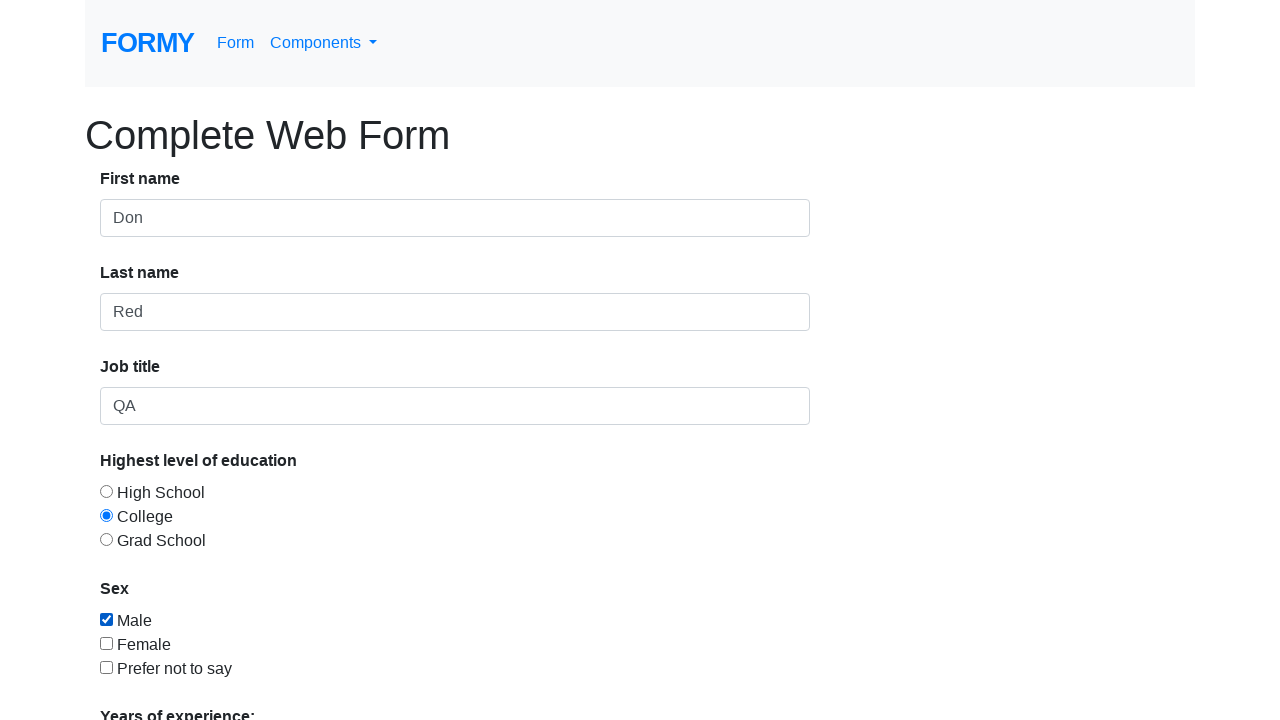

Clicked on experience dropdown menu at (270, 519) on #select-menu
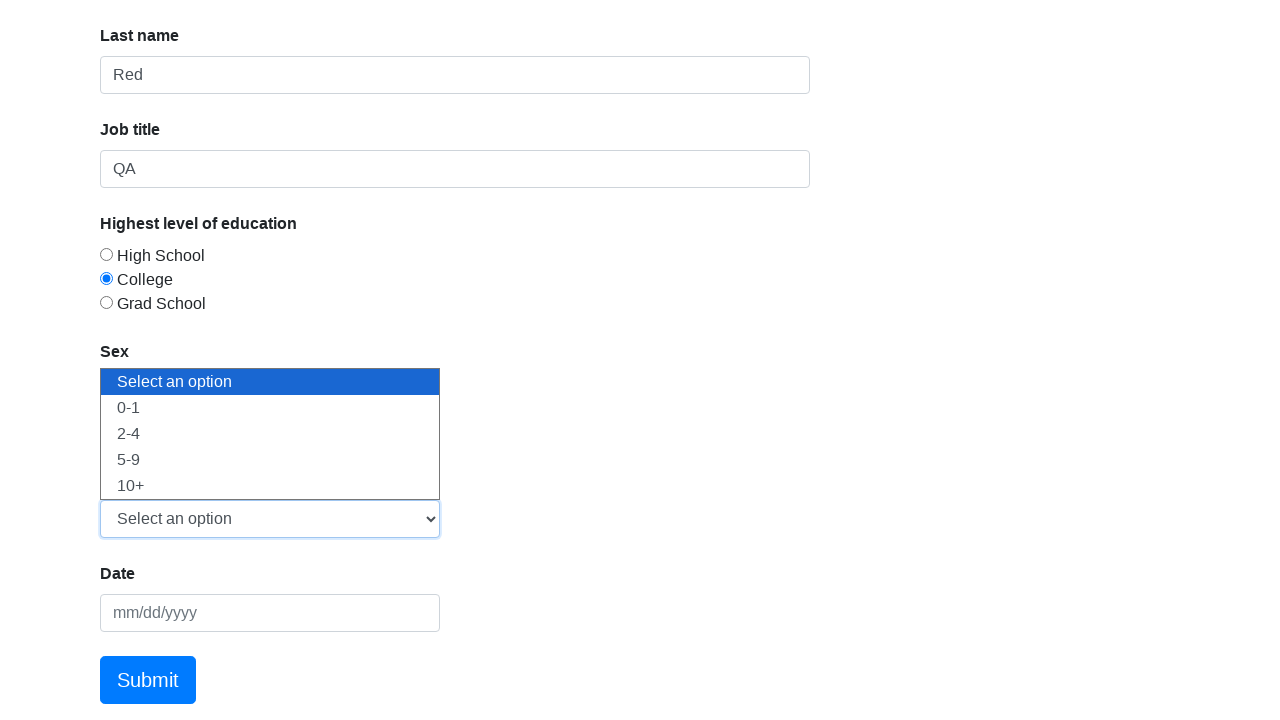

Selected experience option '2' from dropdown on #select-menu
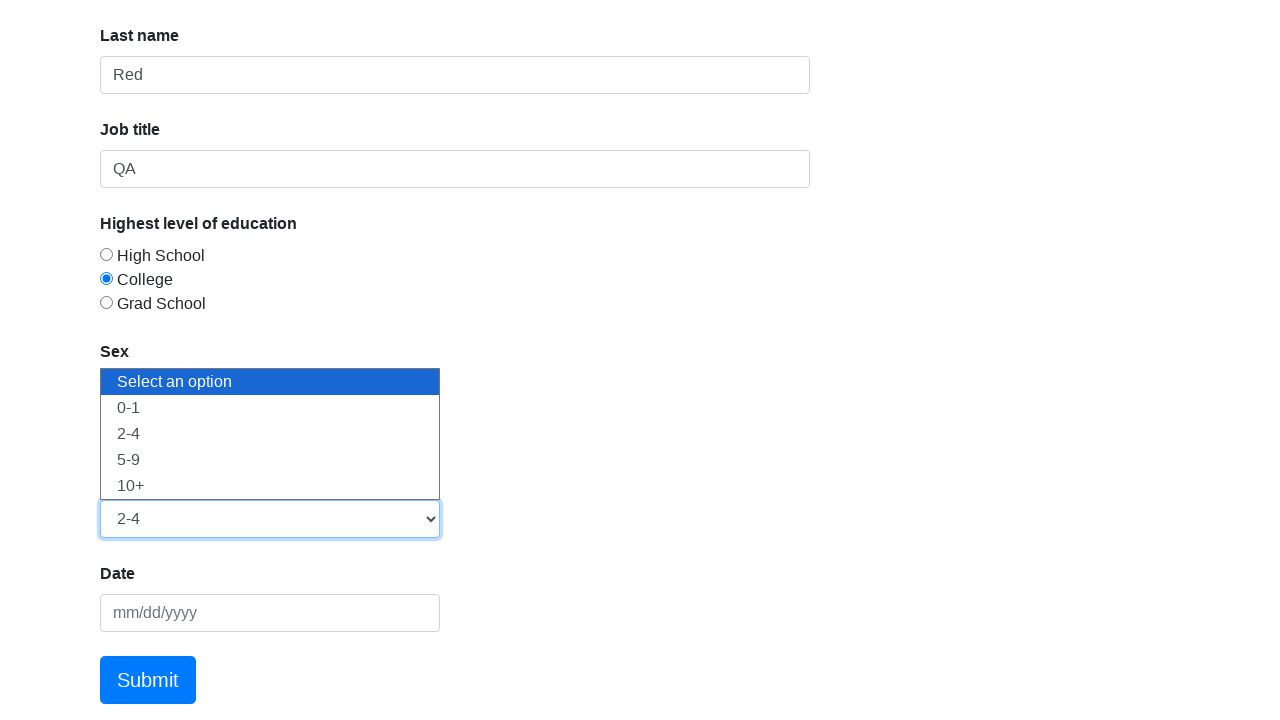

Clicked on datepicker field at (270, 613) on #datepicker
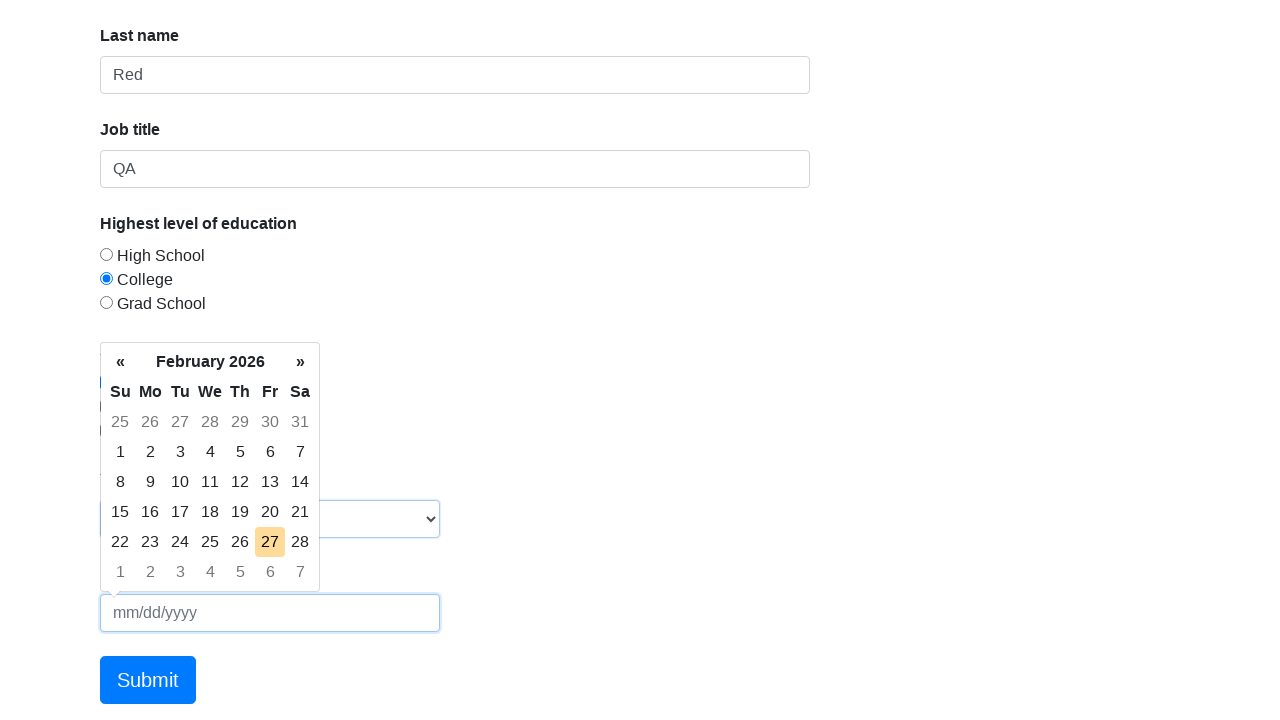

Selected today's date from date picker at (270, 542) on td.today.day
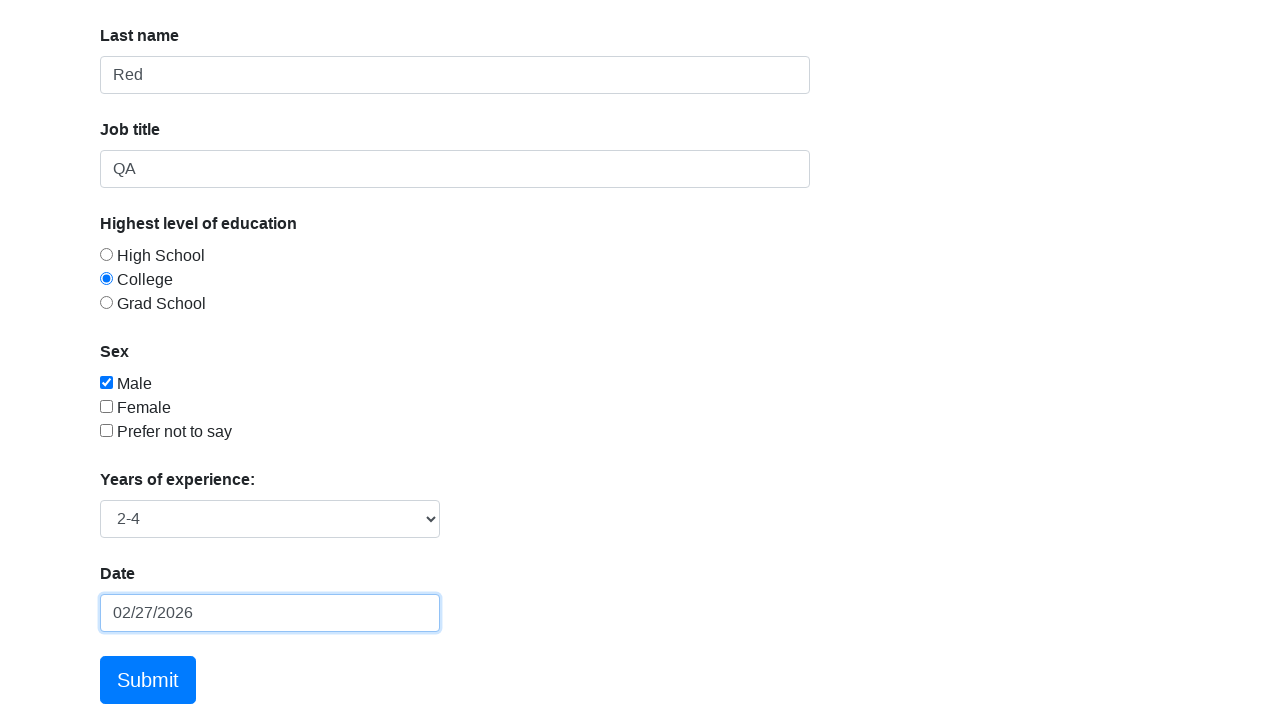

Clicked form submit button at (148, 680) on a[href='/thanks']
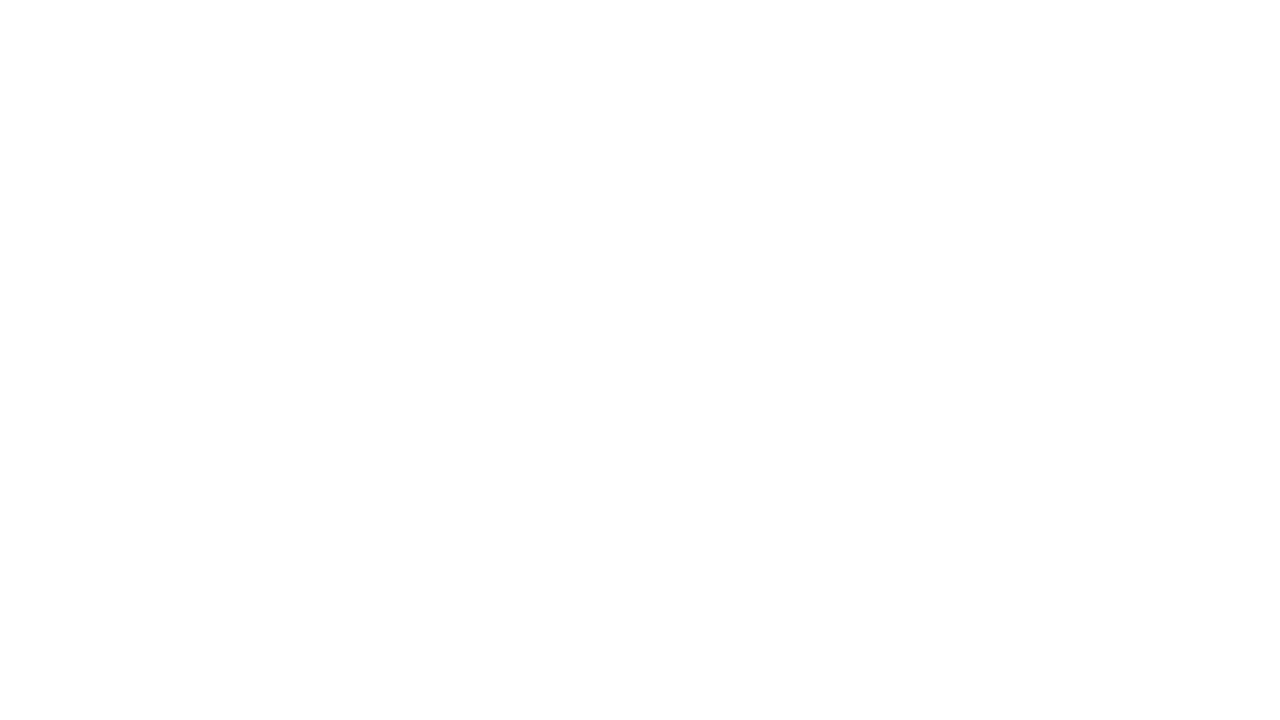

Form submitted successfully and success message displayed
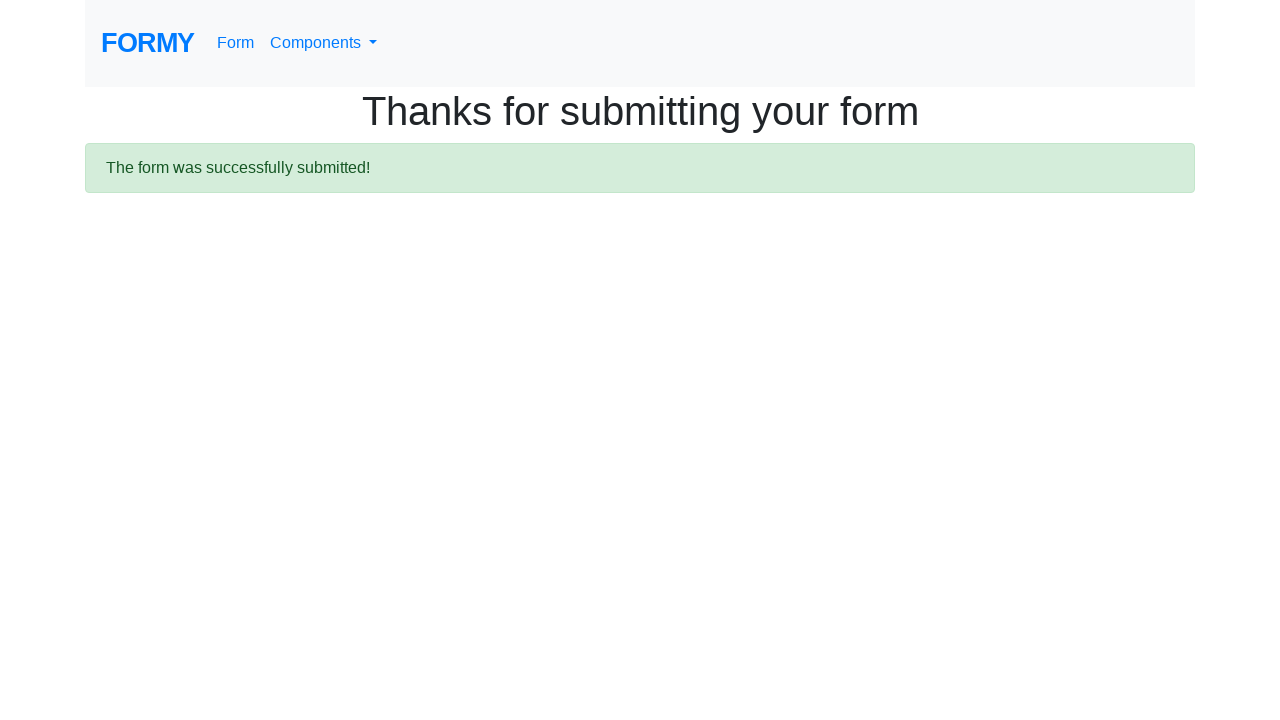

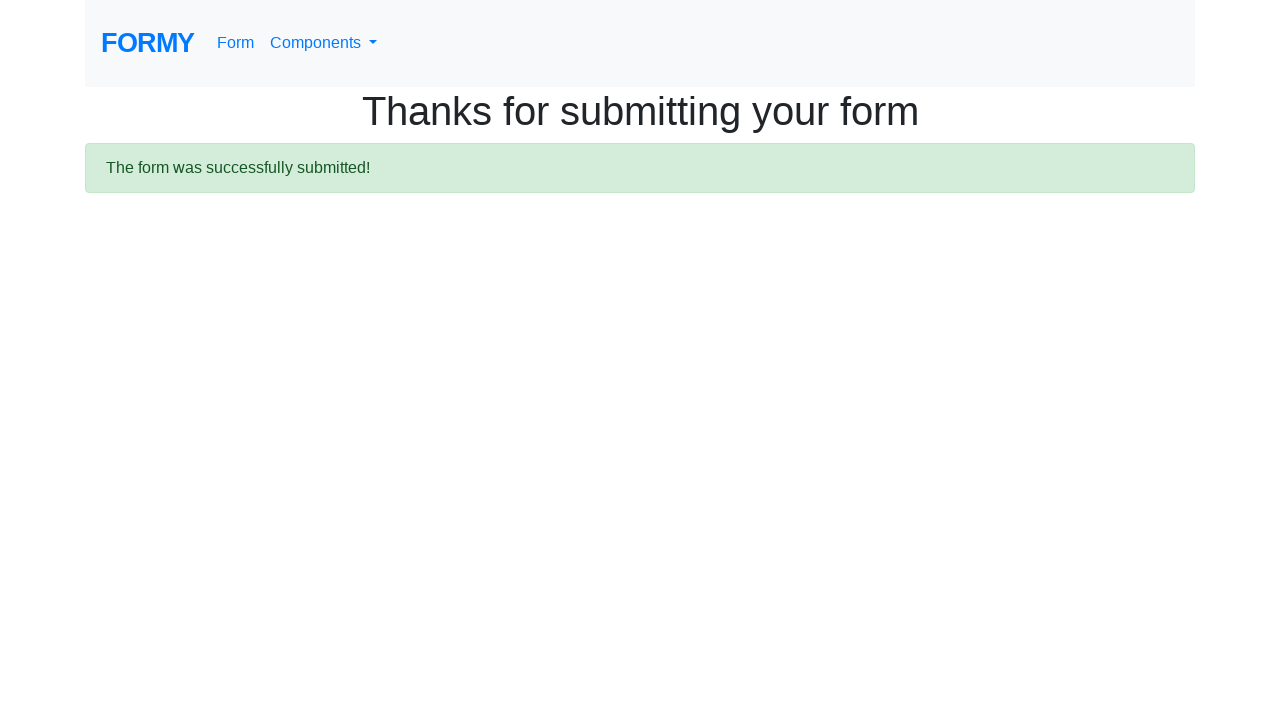